Tests link functionality on a practice website by clicking various links, navigating back, extracting link attributes, and verifying broken link behavior.

Starting URL: https://www.leafground.com/link.xhtml

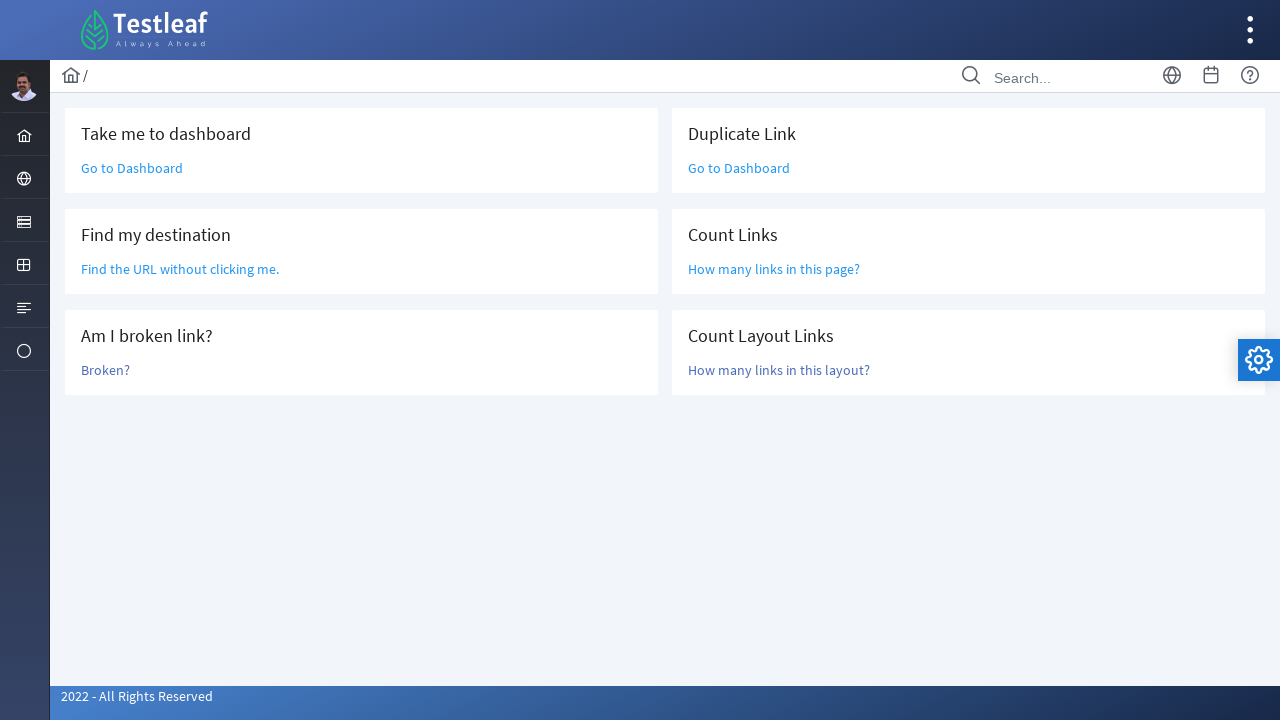

Clicked 'Go to Dashboard' link at (132, 168) on text=Go to Dashboard
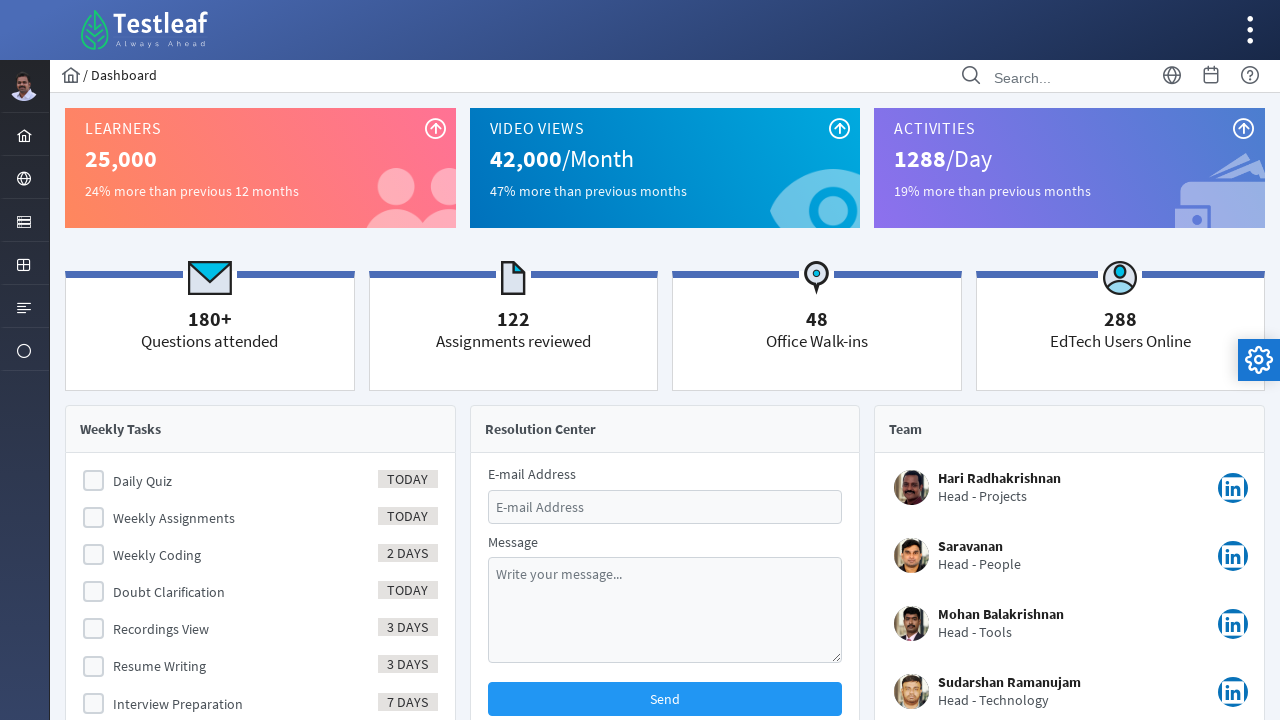

Navigated back to links page
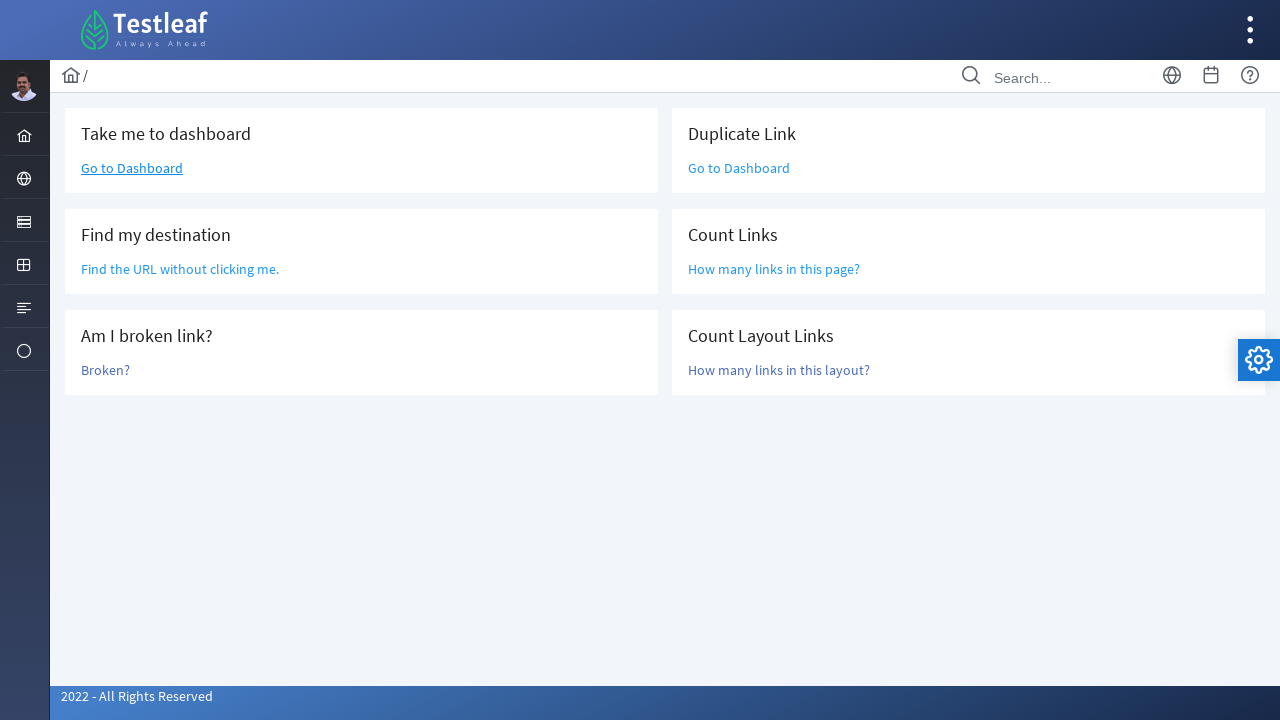

Located 'Find the URL without clicking me' link element
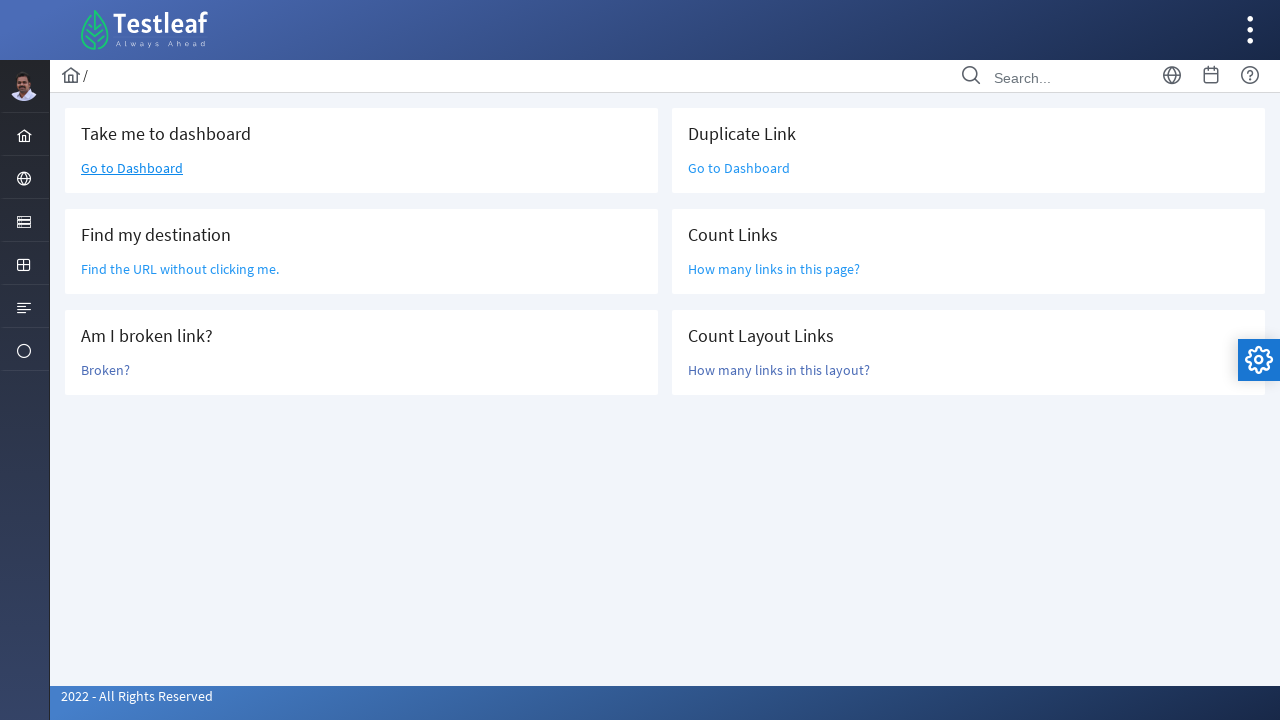

Extracted href attribute: /grid.xhtml
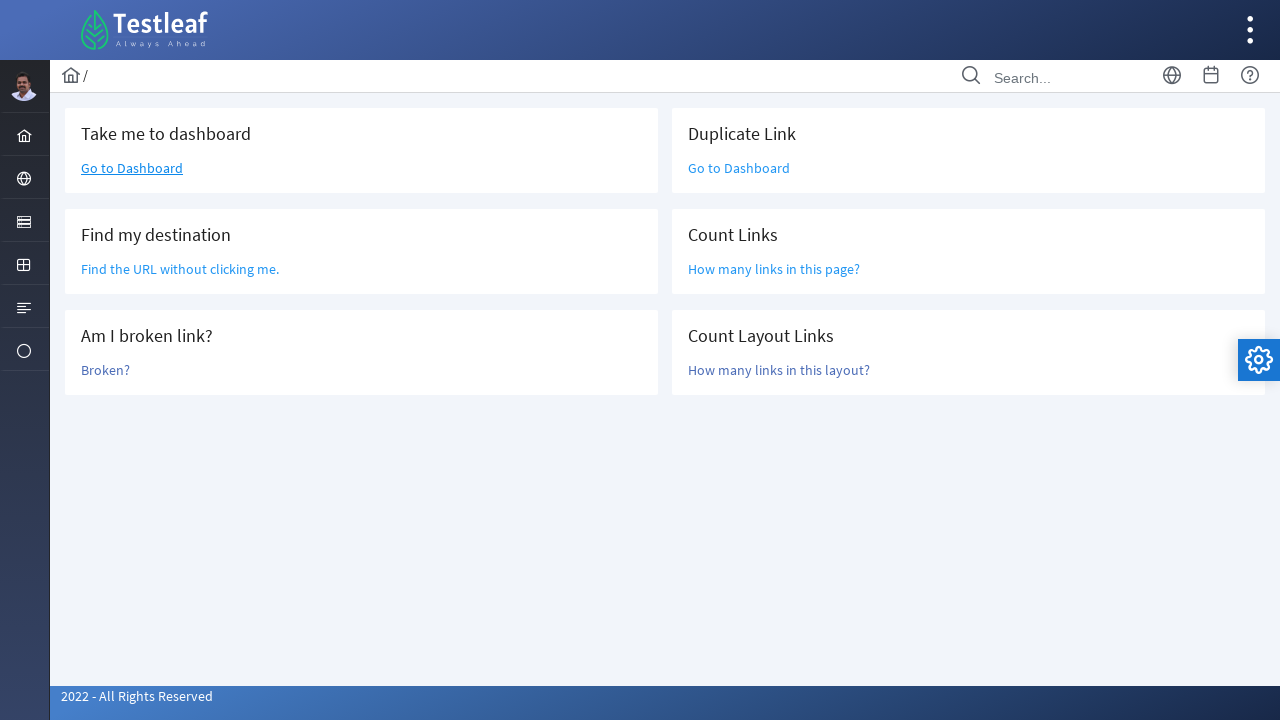

Clicked 'Broken?' link to test broken link behavior at (106, 370) on text=Broken?
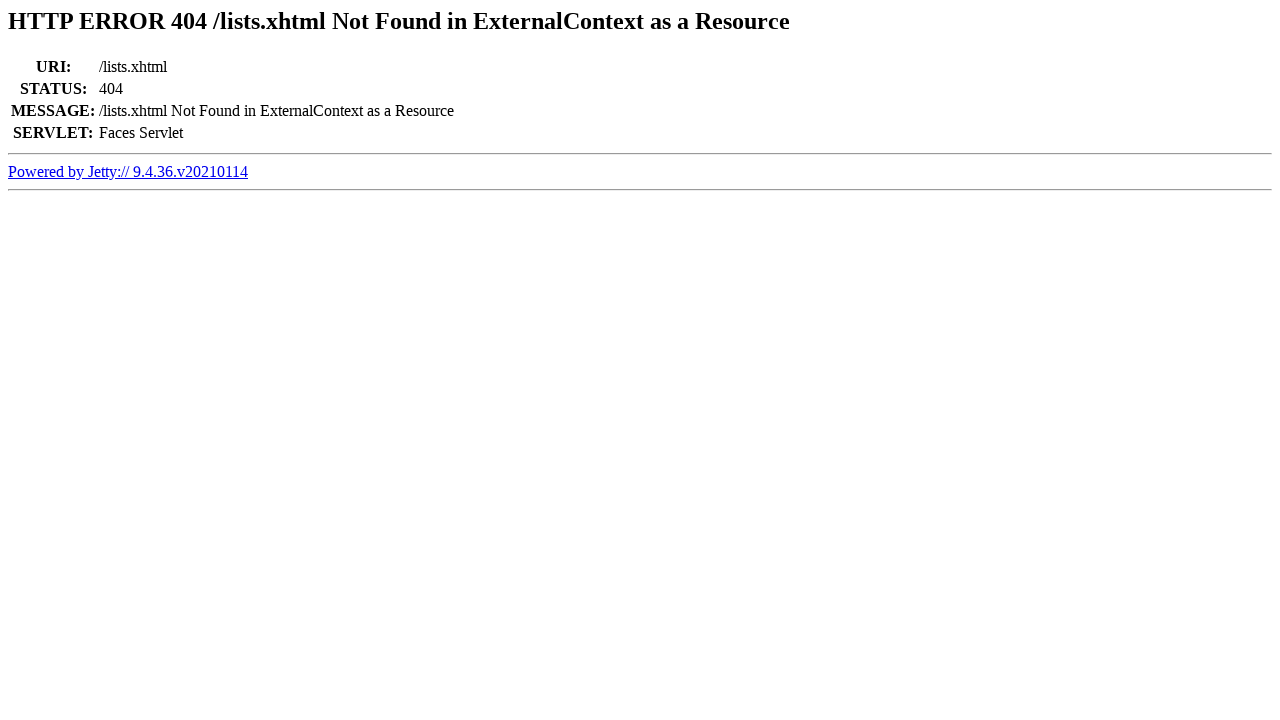

Retrieved page title to check for 404 error: Error 404 /lists.xhtml Not Found in ExternalContext as a Resource
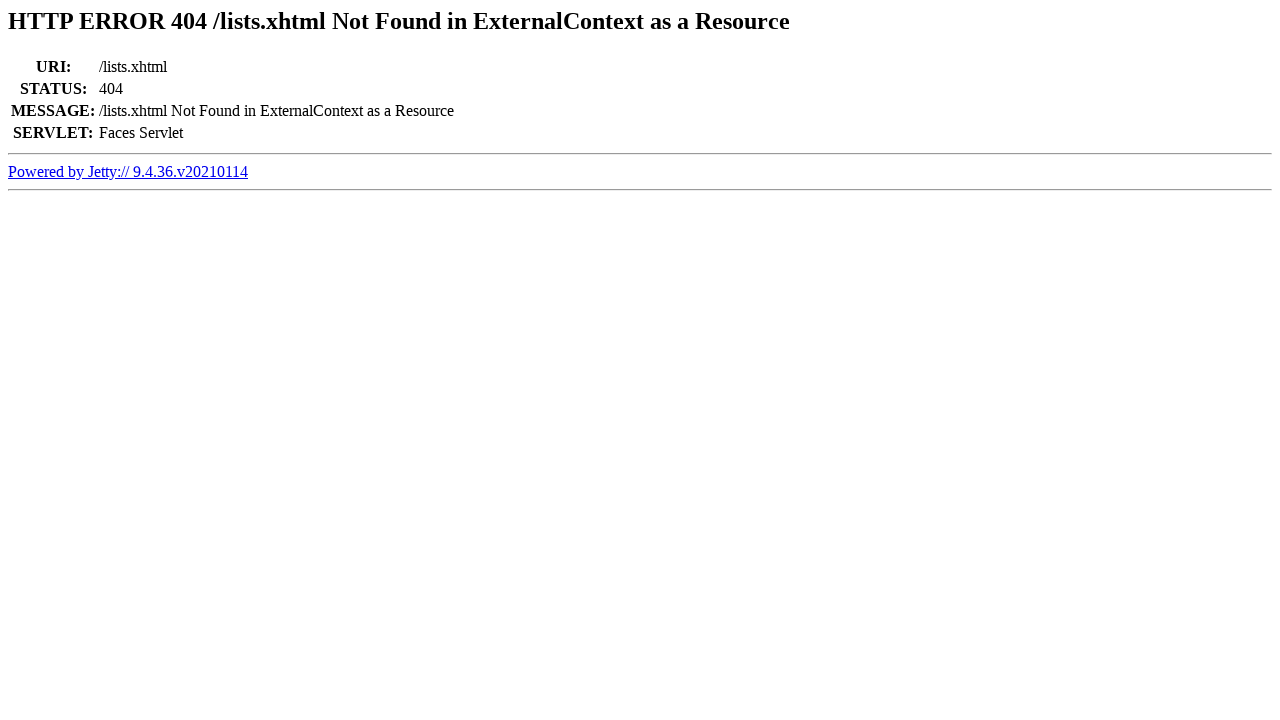

Verified that link is broken - 404 error detected
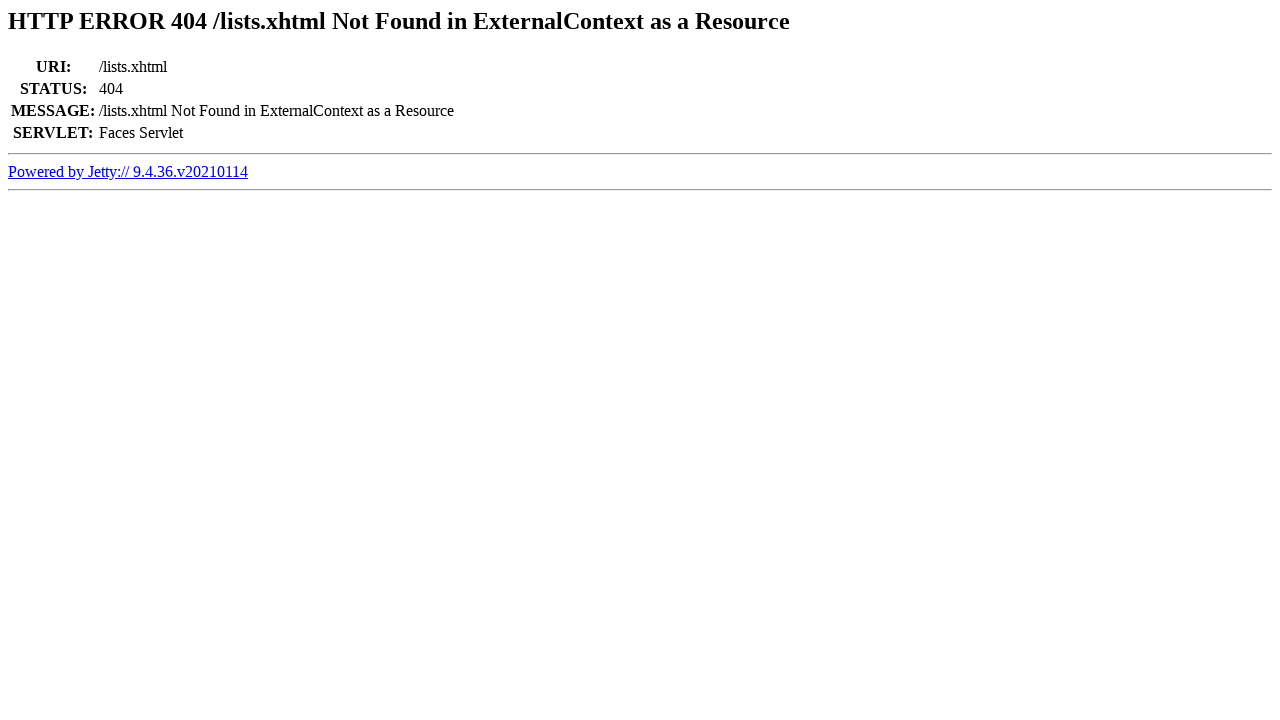

Navigated back from broken link page
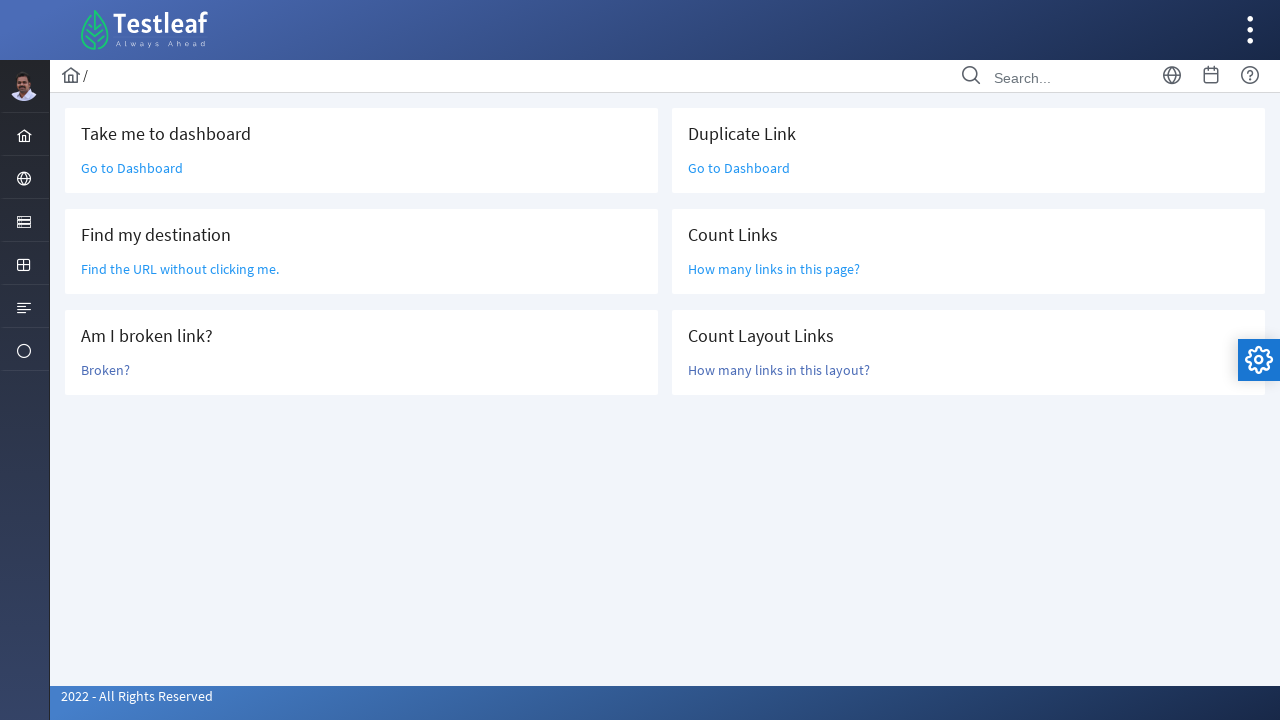

Clicked 'Go to Dashboard' link again at (132, 168) on text=Go to Dashboard
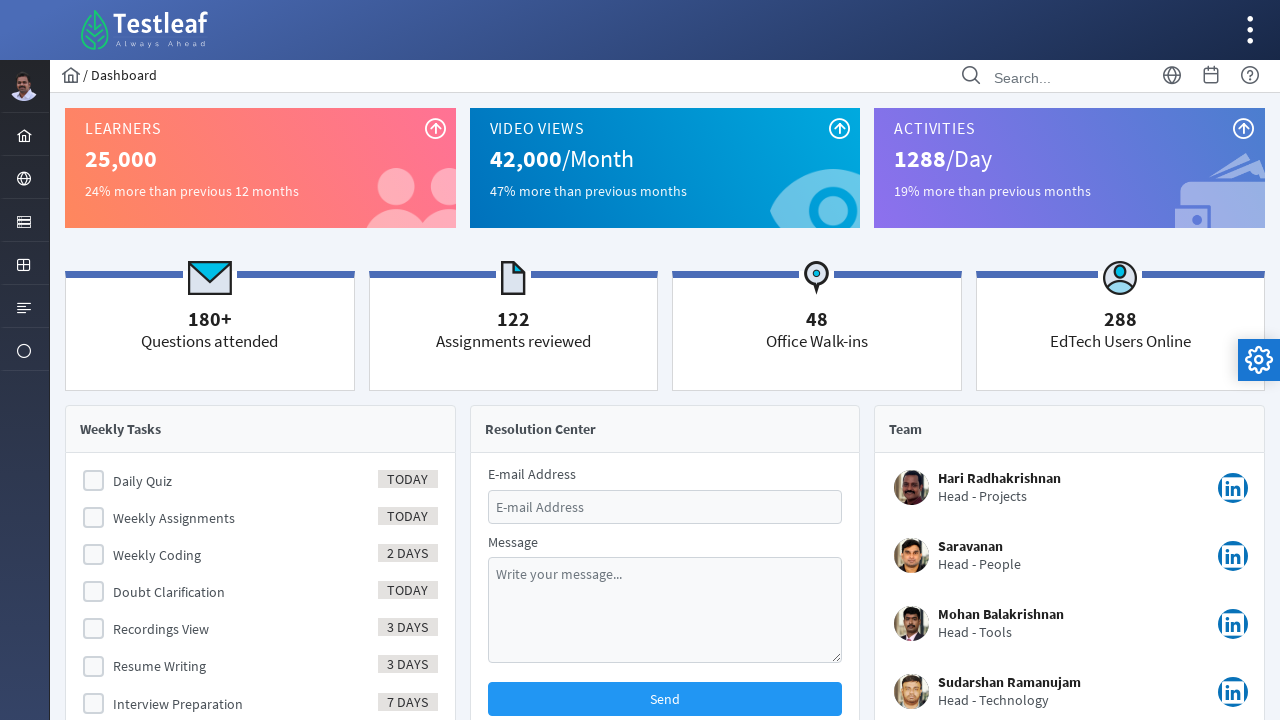

Navigated back to links page again
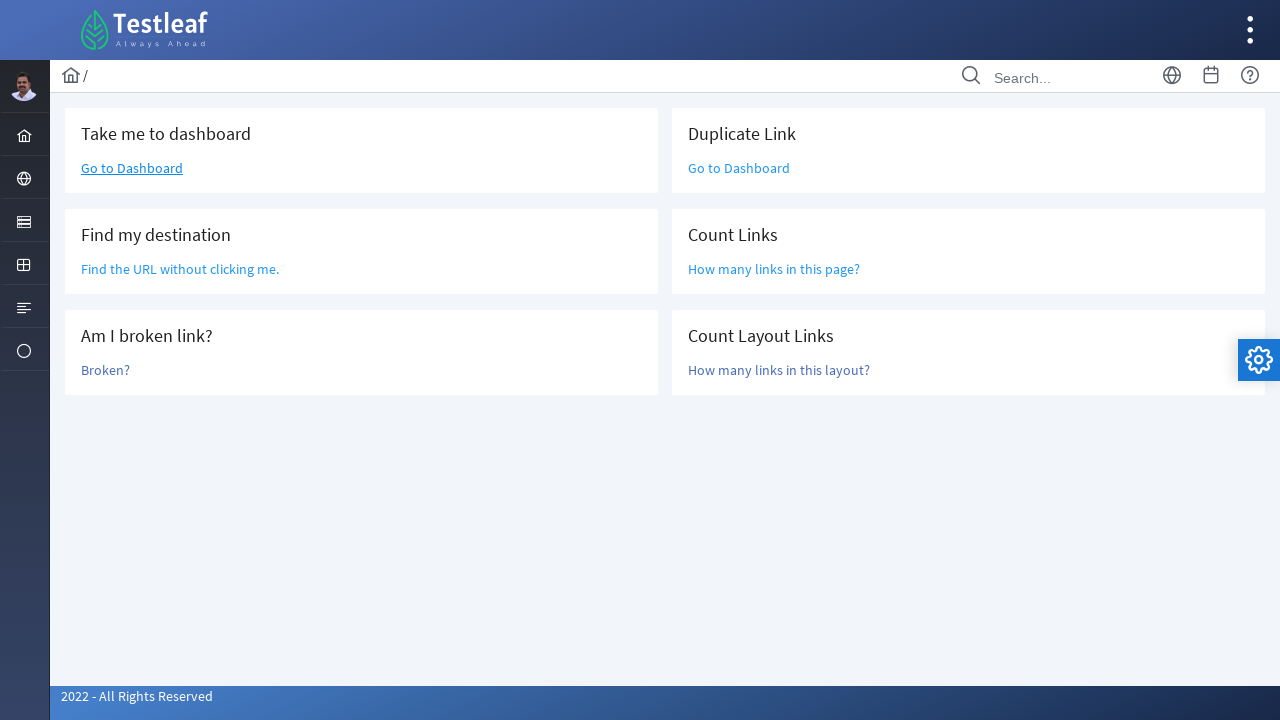

Counted total links on page: 47
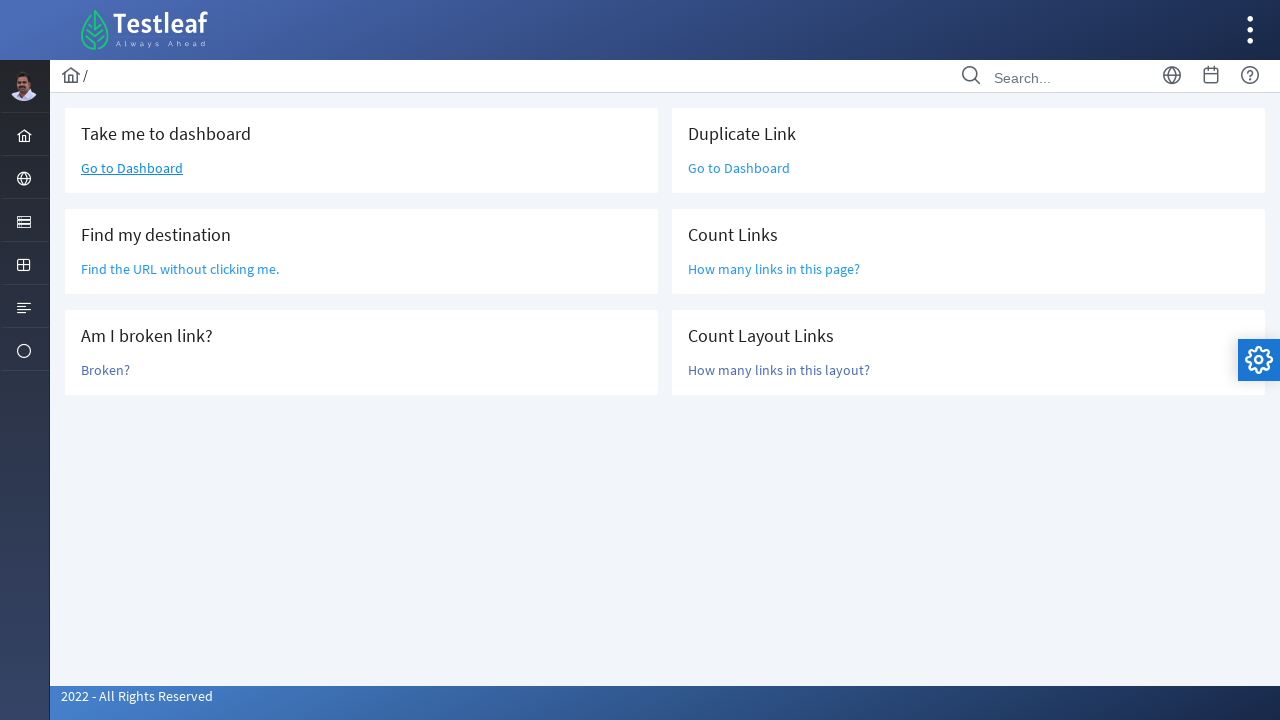

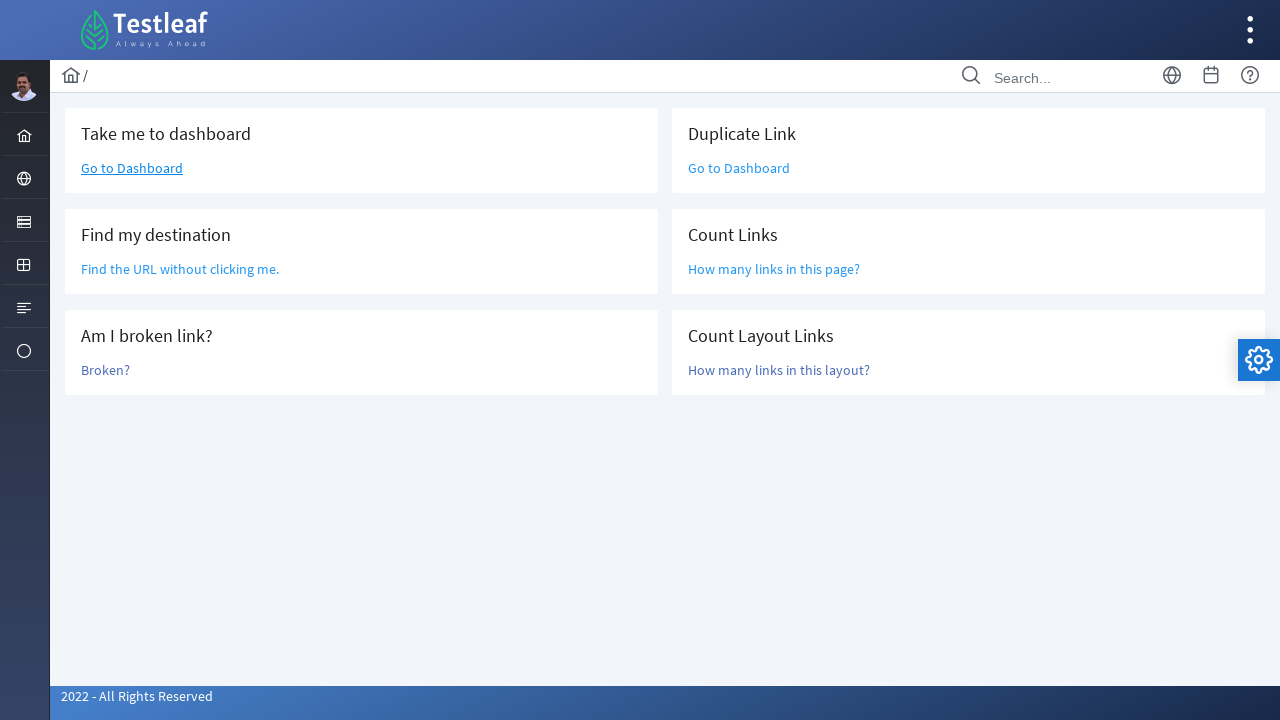